Tests the JavaScript alert button on basic elements page and verifies the alert message

Starting URL: http://automationbykrishna.com/

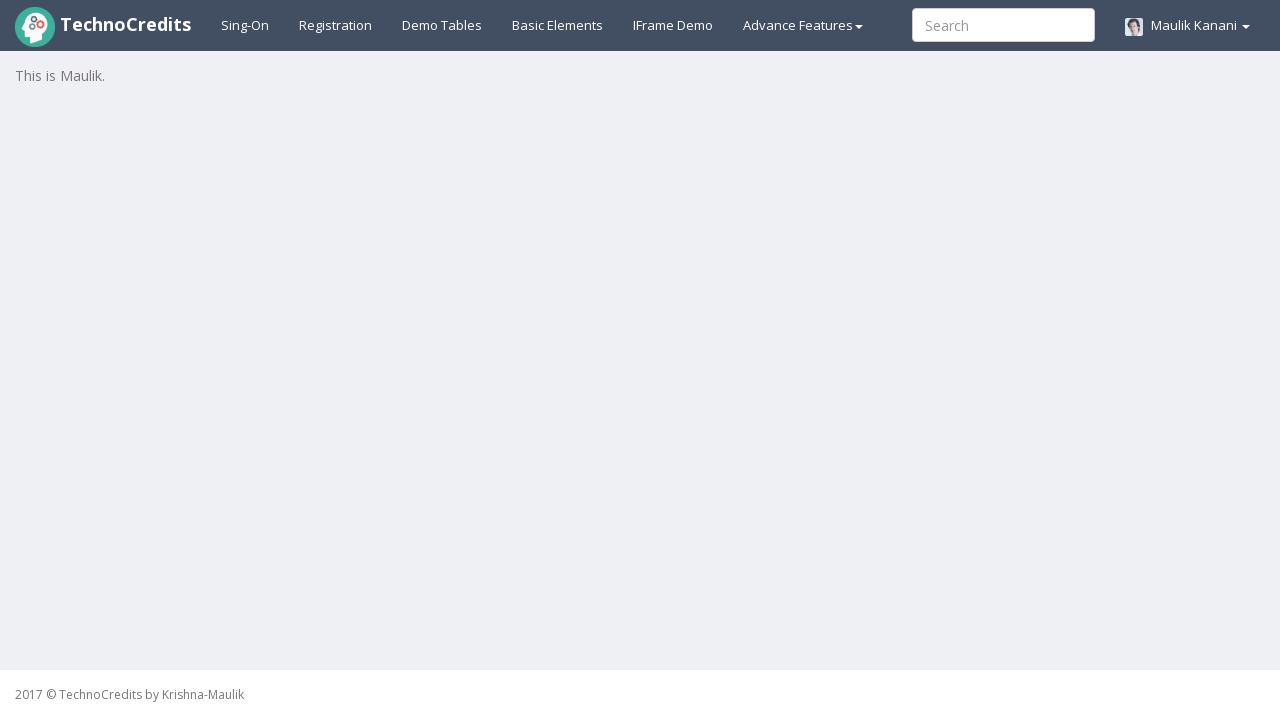

Clicked on basic elements tab at (558, 25) on a#basicelements
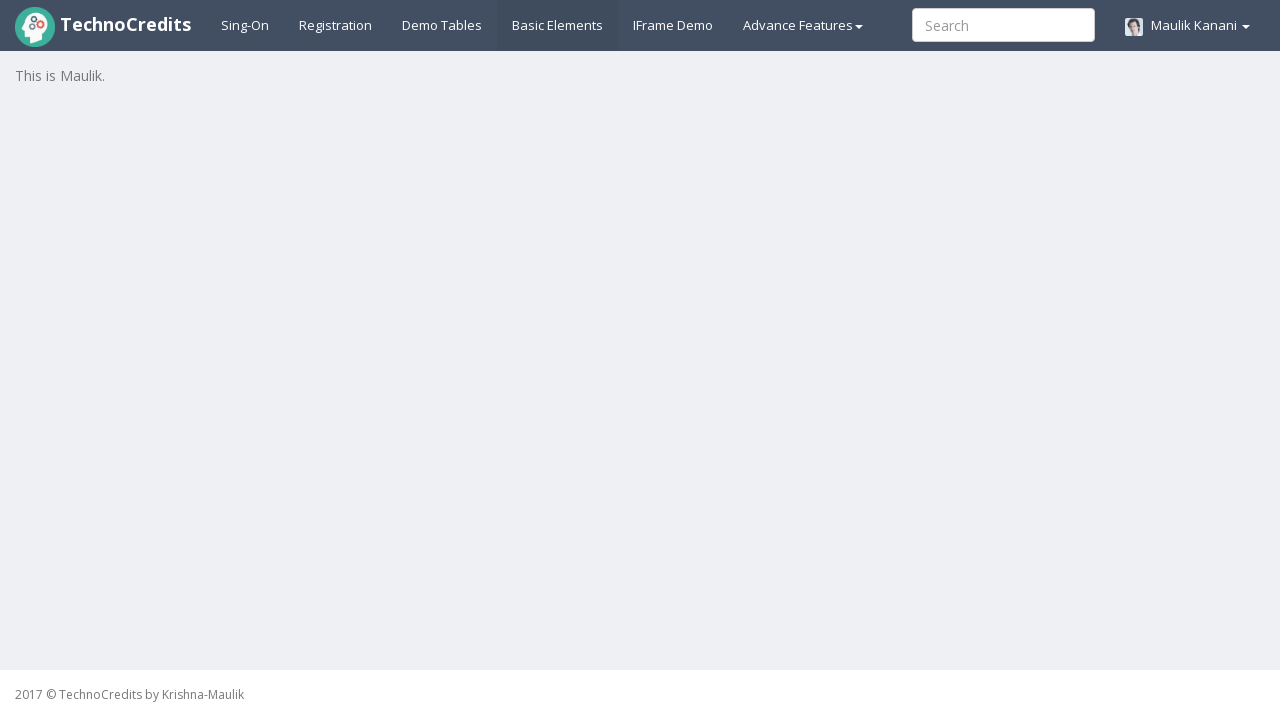

JavaScript alert button is visible
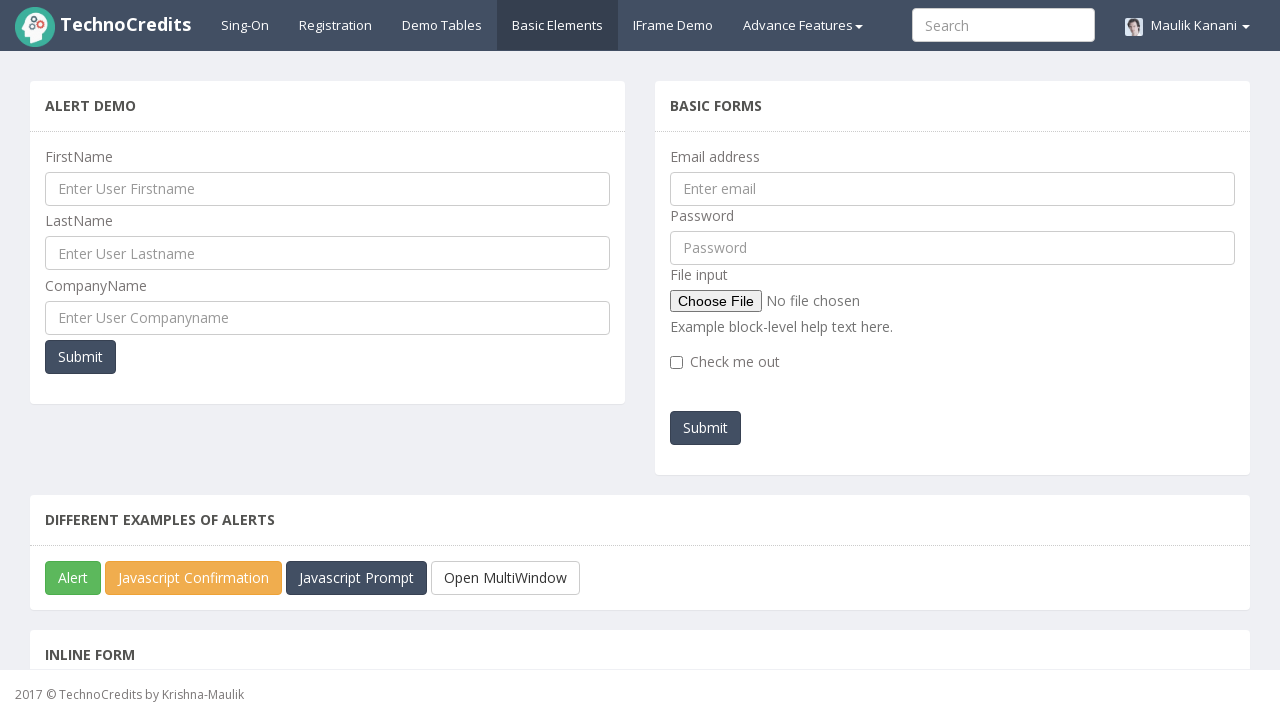

Clicked JavaScript alert button at (73, 578) on button#javascriptAlert
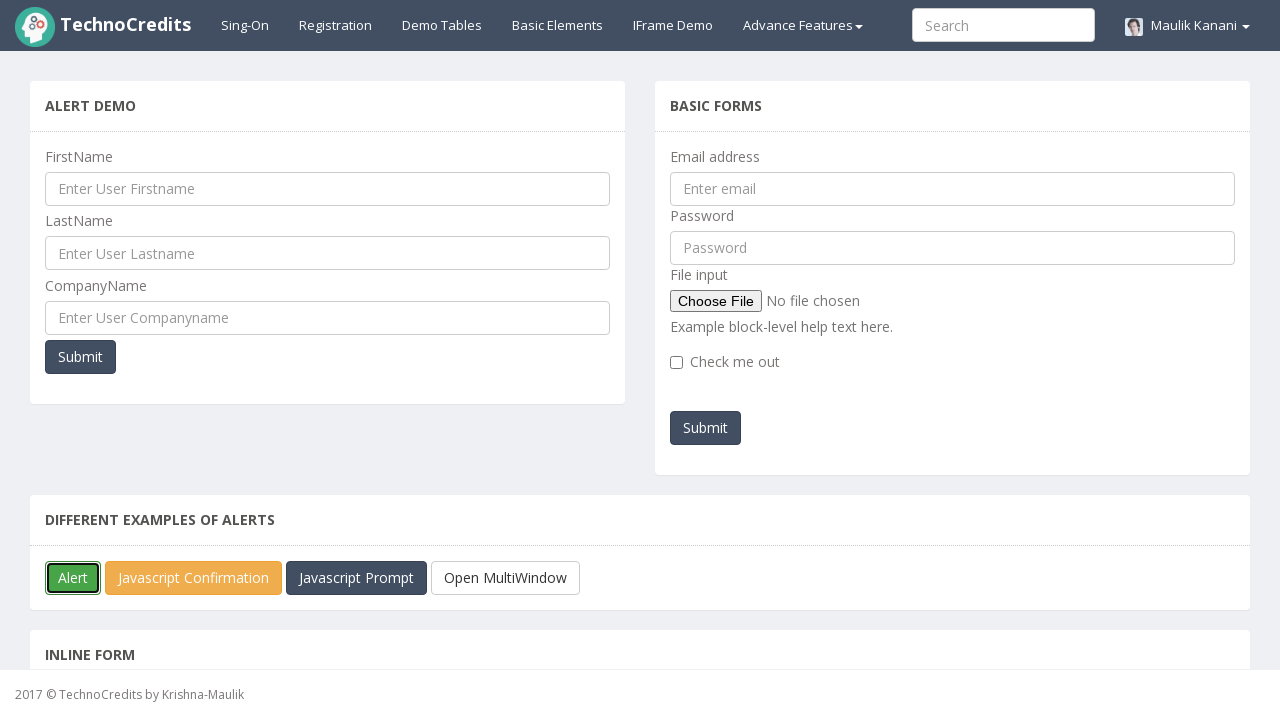

Alert dialog accepted
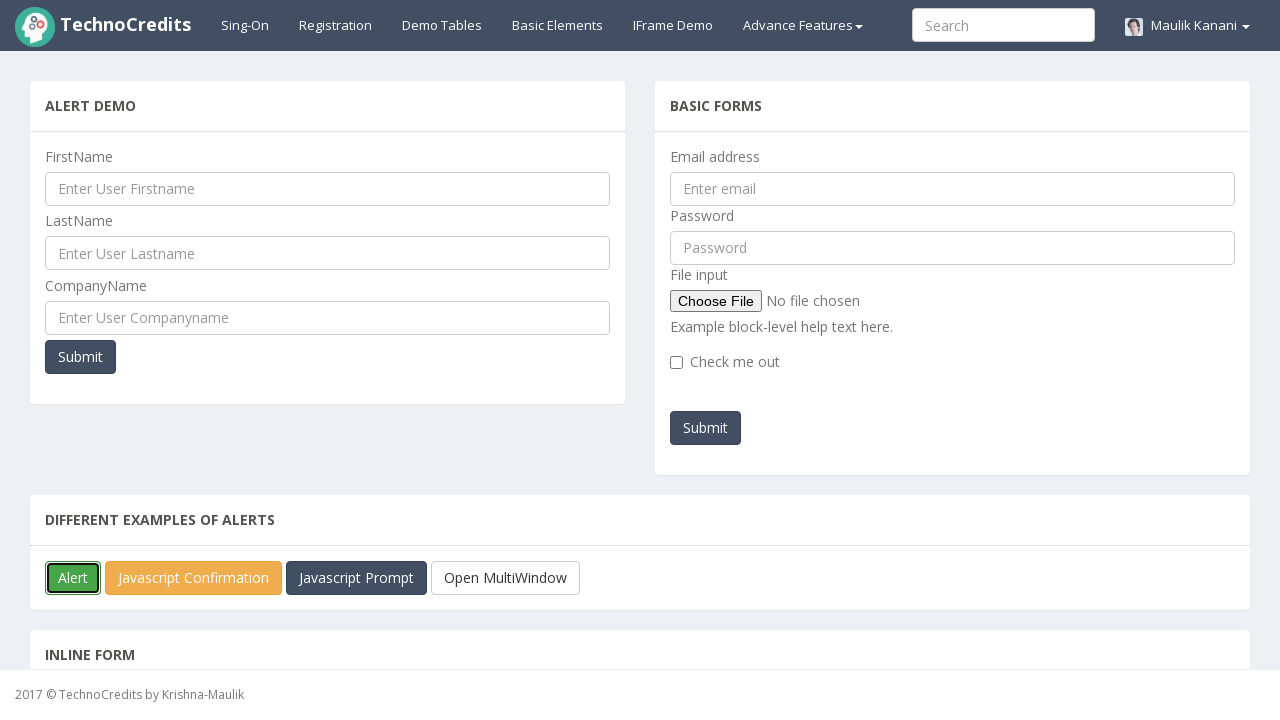

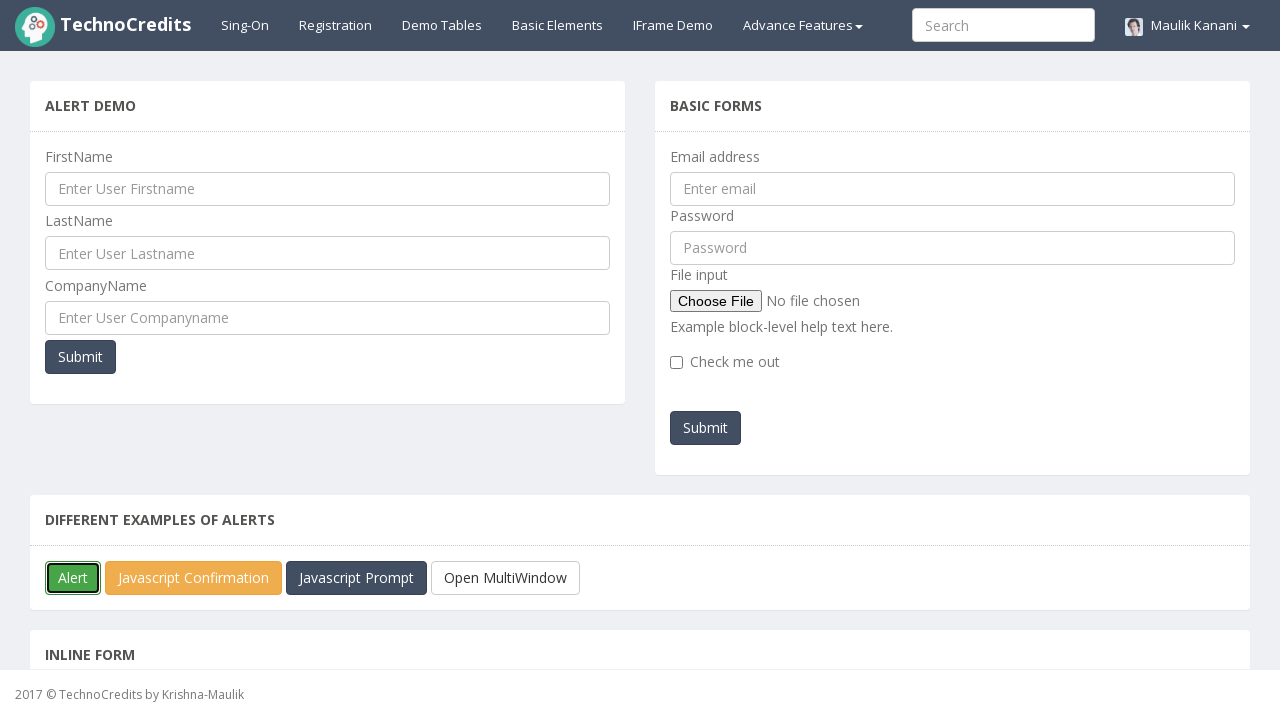